Tests dropdown selection functionality by selecting options using three different methods: by index, by value, and by visible text on a public test page.

Starting URL: https://the-internet.herokuapp.com/dropdown

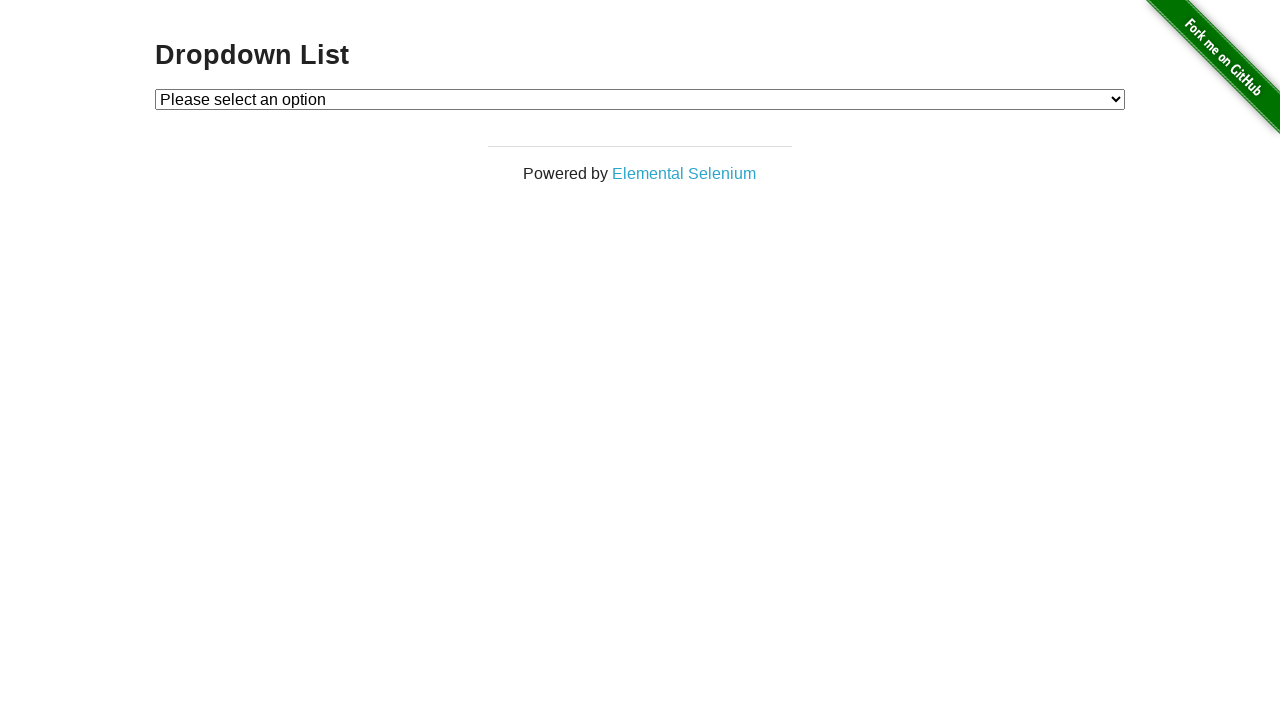

Selected dropdown option by index 1 (Option 1) on #dropdown
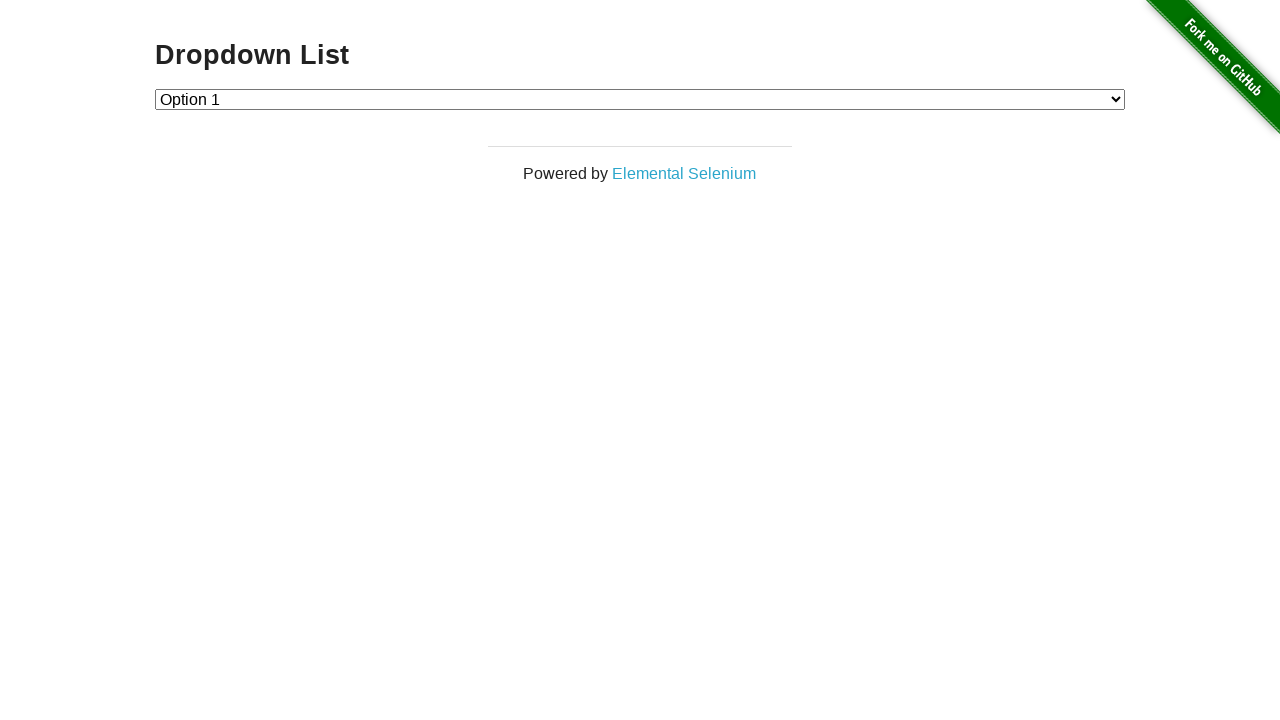

Selected dropdown option by value '2' (Option 2) on #dropdown
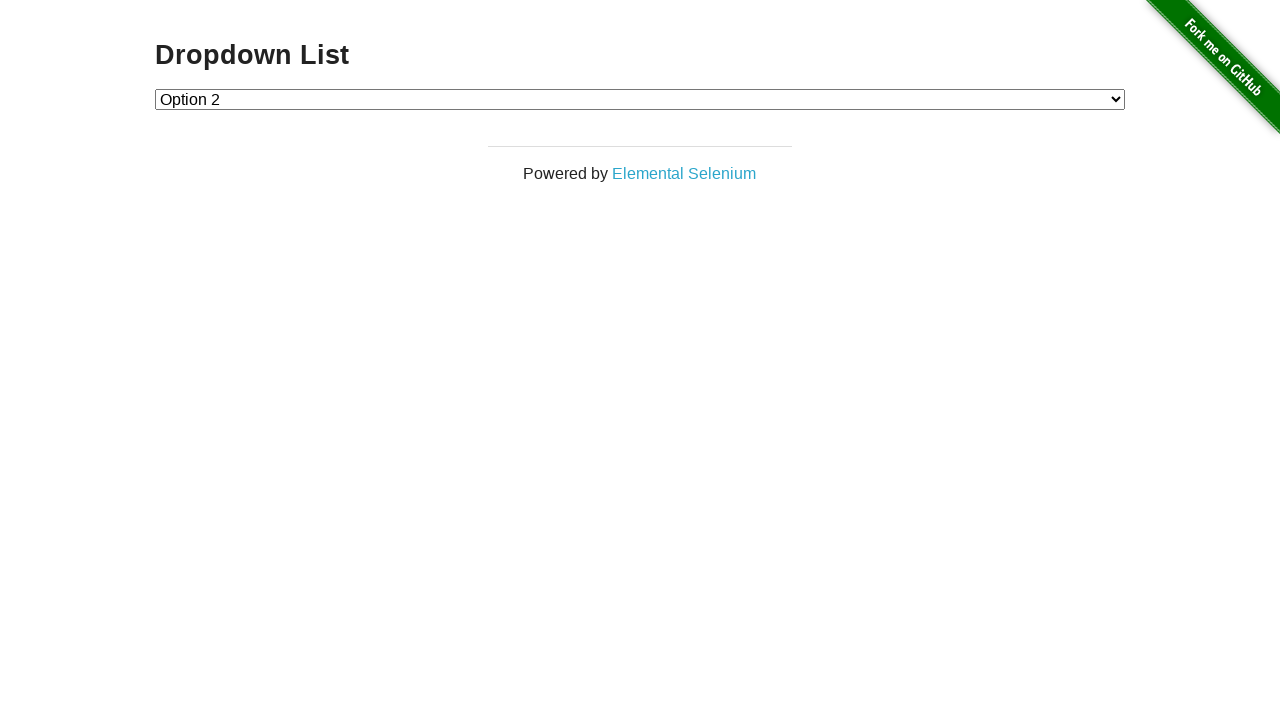

Selected dropdown option by visible text 'Option 1' on #dropdown
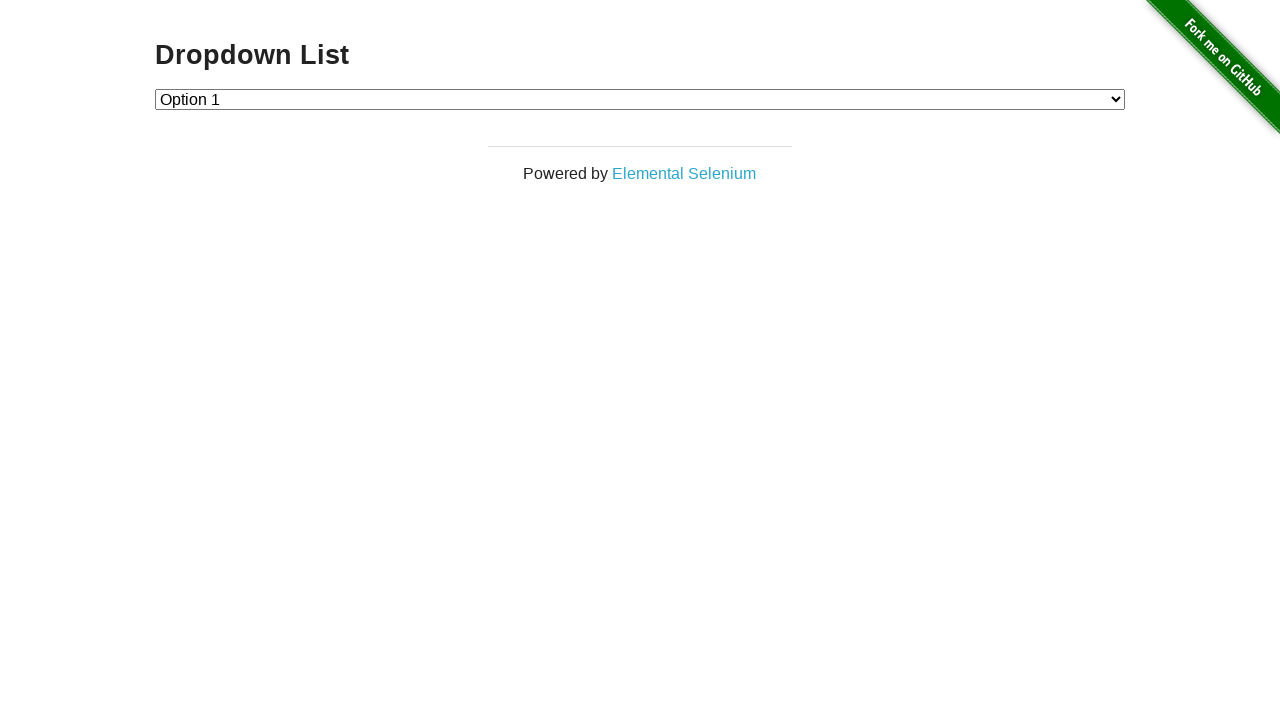

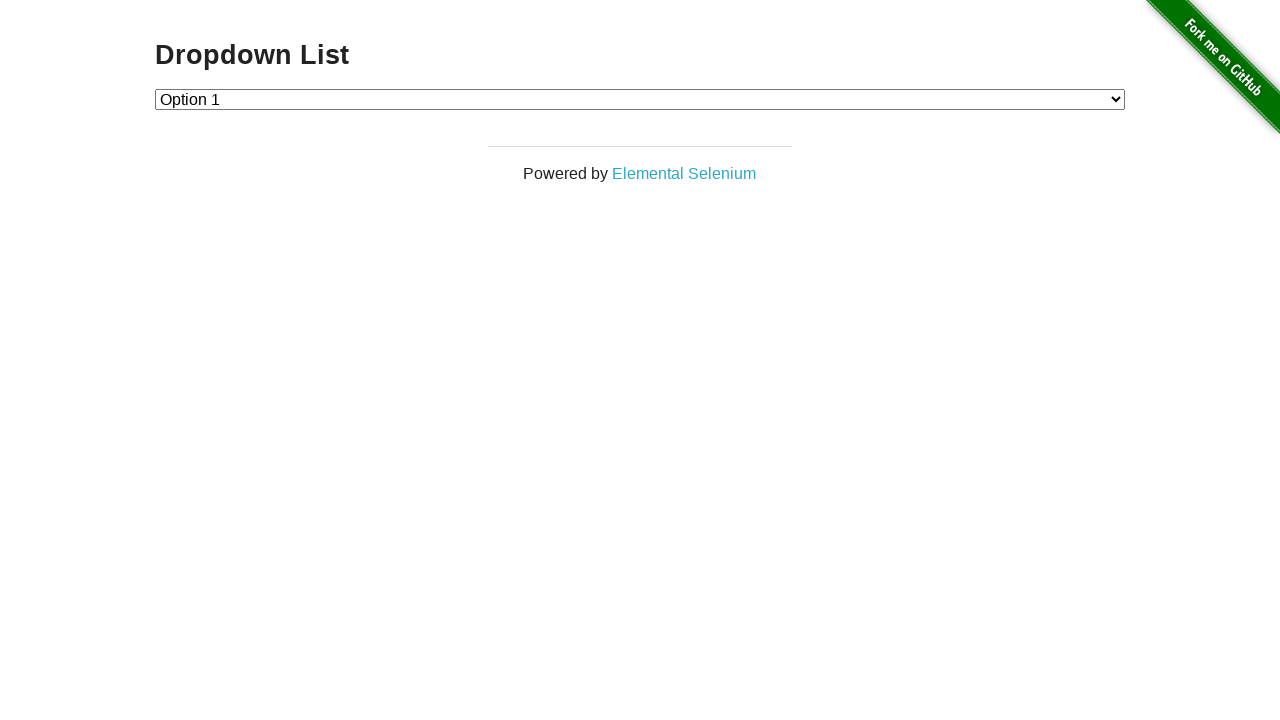